Tests that clear completed button is hidden when no items are completed

Starting URL: https://demo.playwright.dev/todomvc

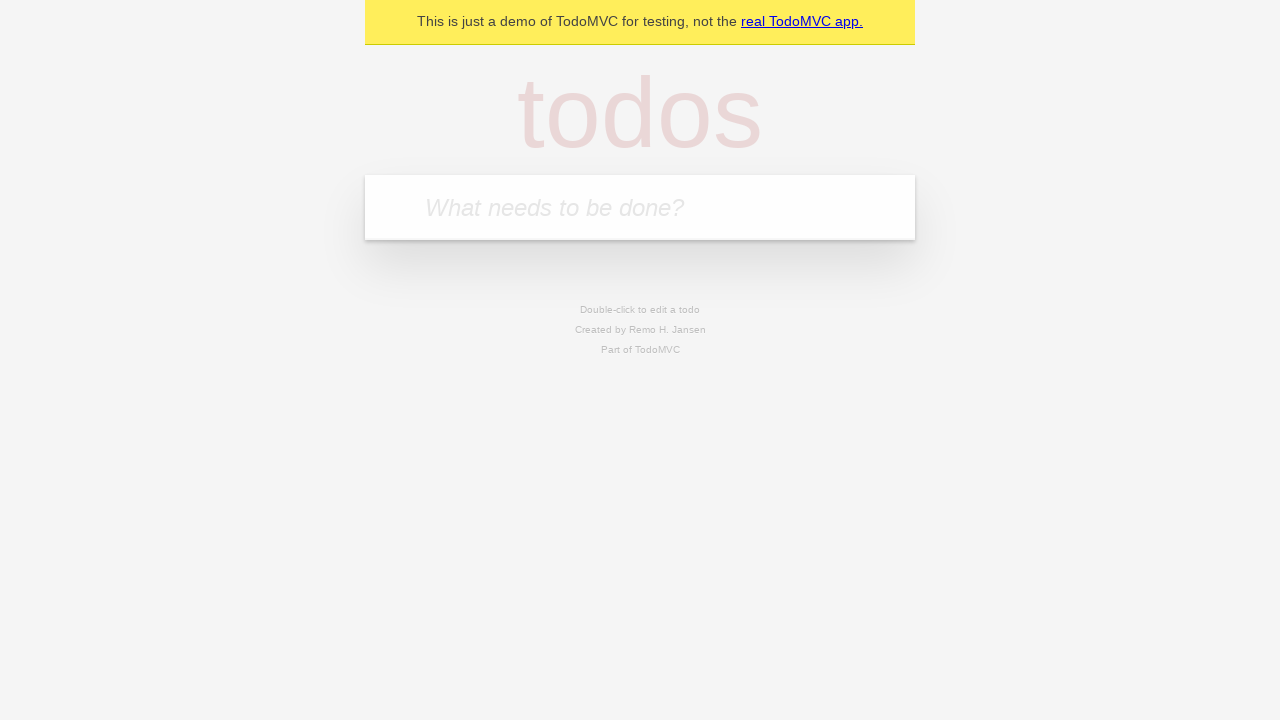

Filled new todo field with 'buy some cheese' on .new-todo
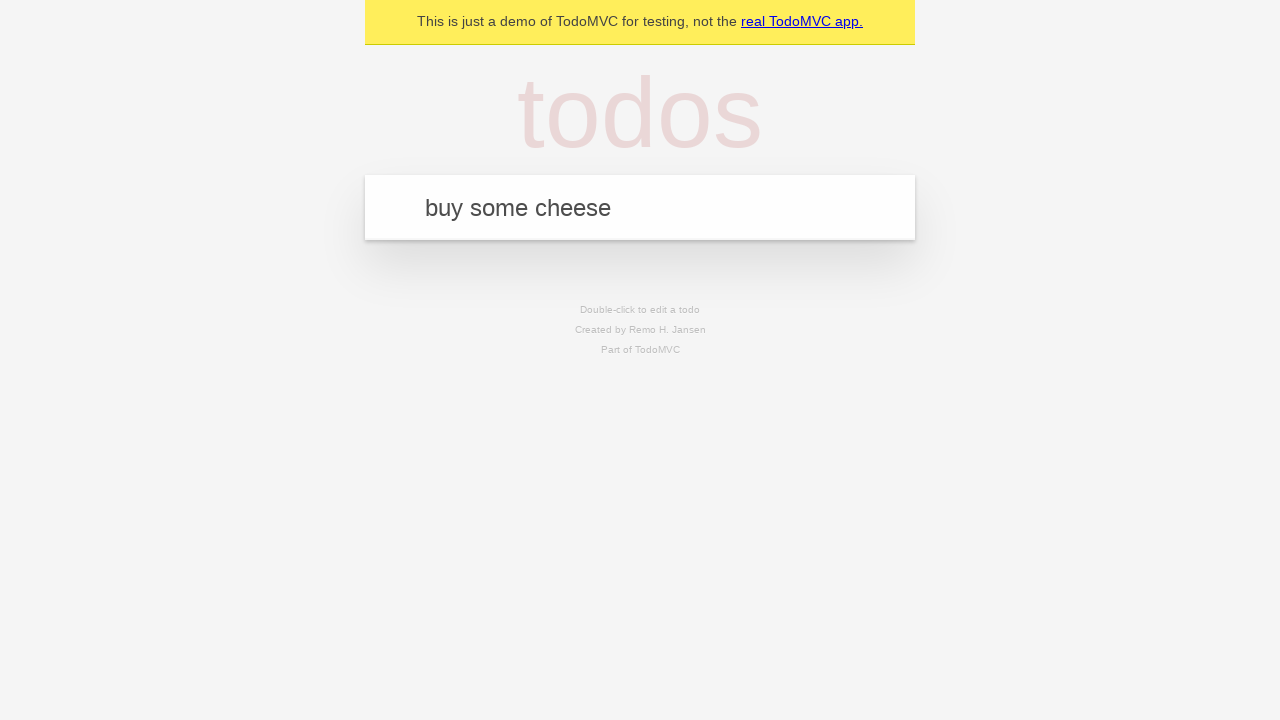

Pressed Enter to create first todo on .new-todo
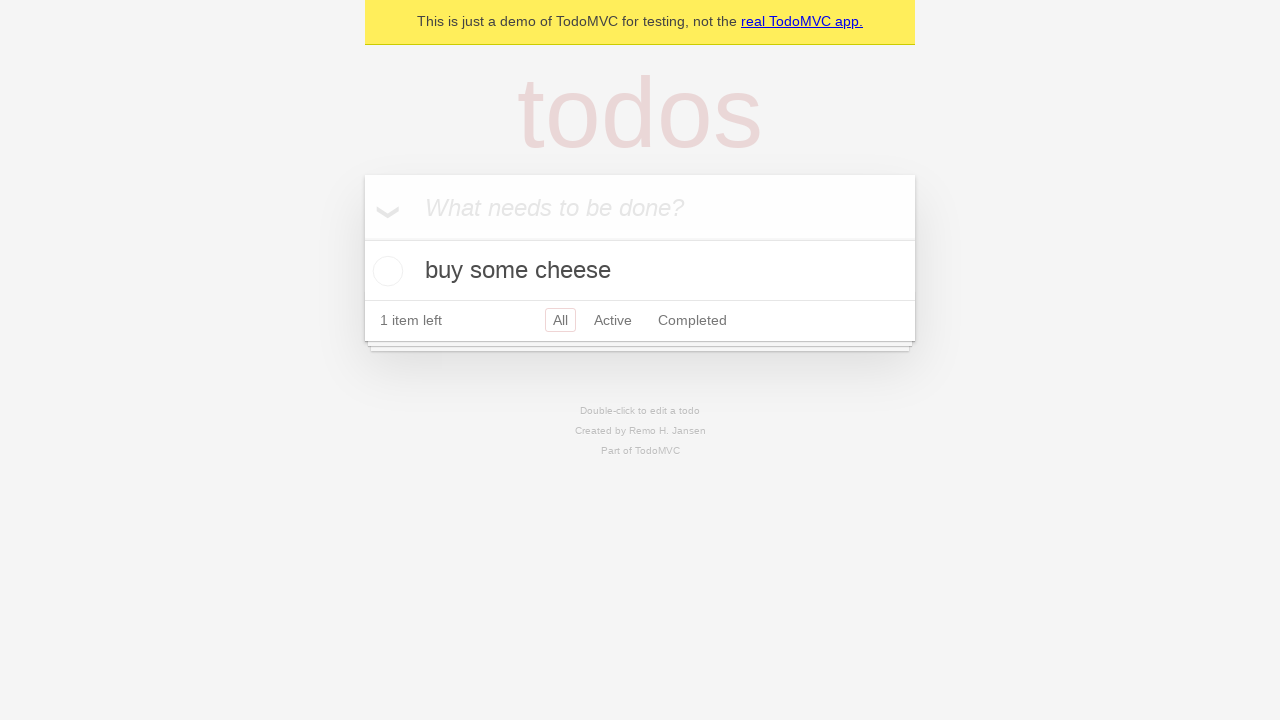

Filled new todo field with 'feed the cat' on .new-todo
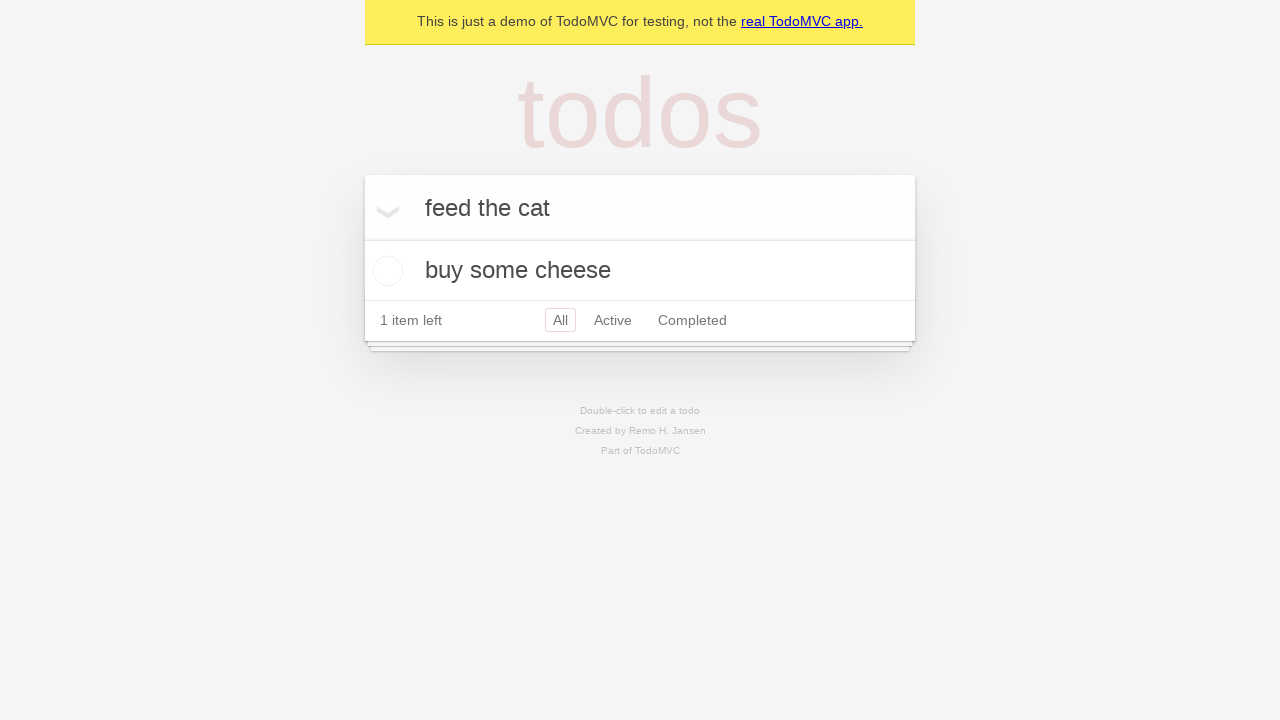

Pressed Enter to create second todo on .new-todo
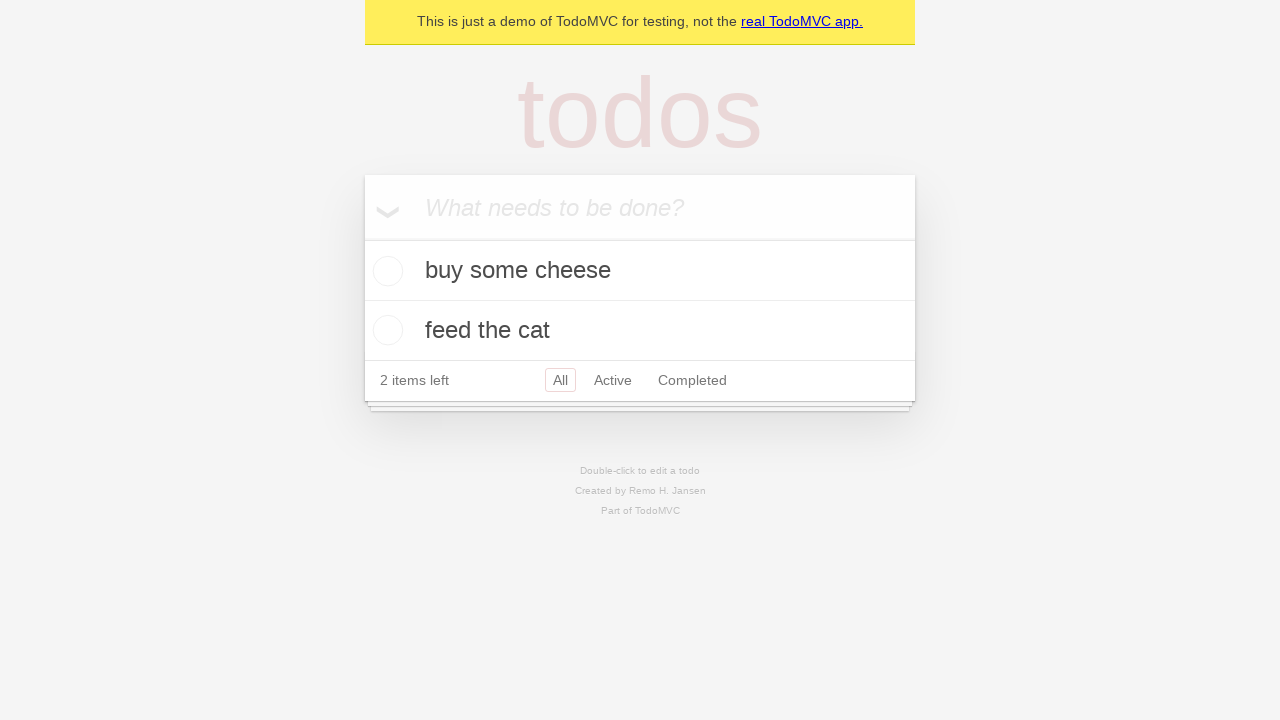

Filled new todo field with 'book a doctors appointment' on .new-todo
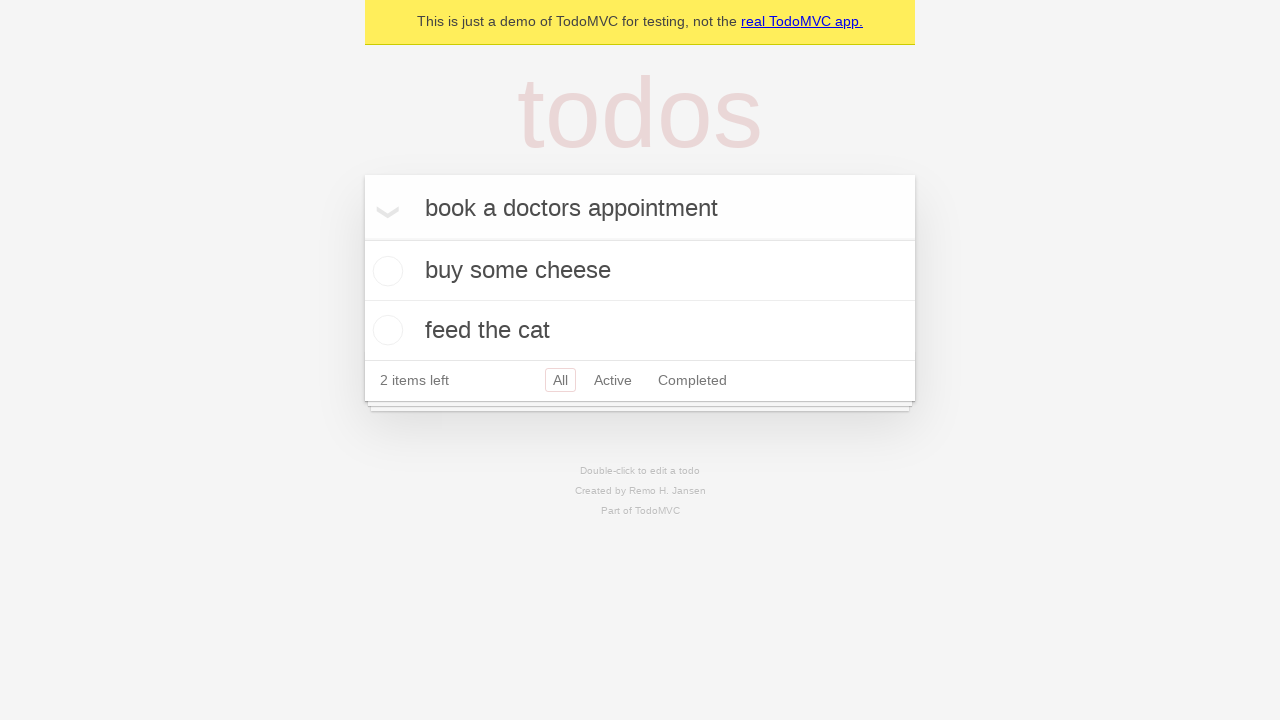

Pressed Enter to create third todo on .new-todo
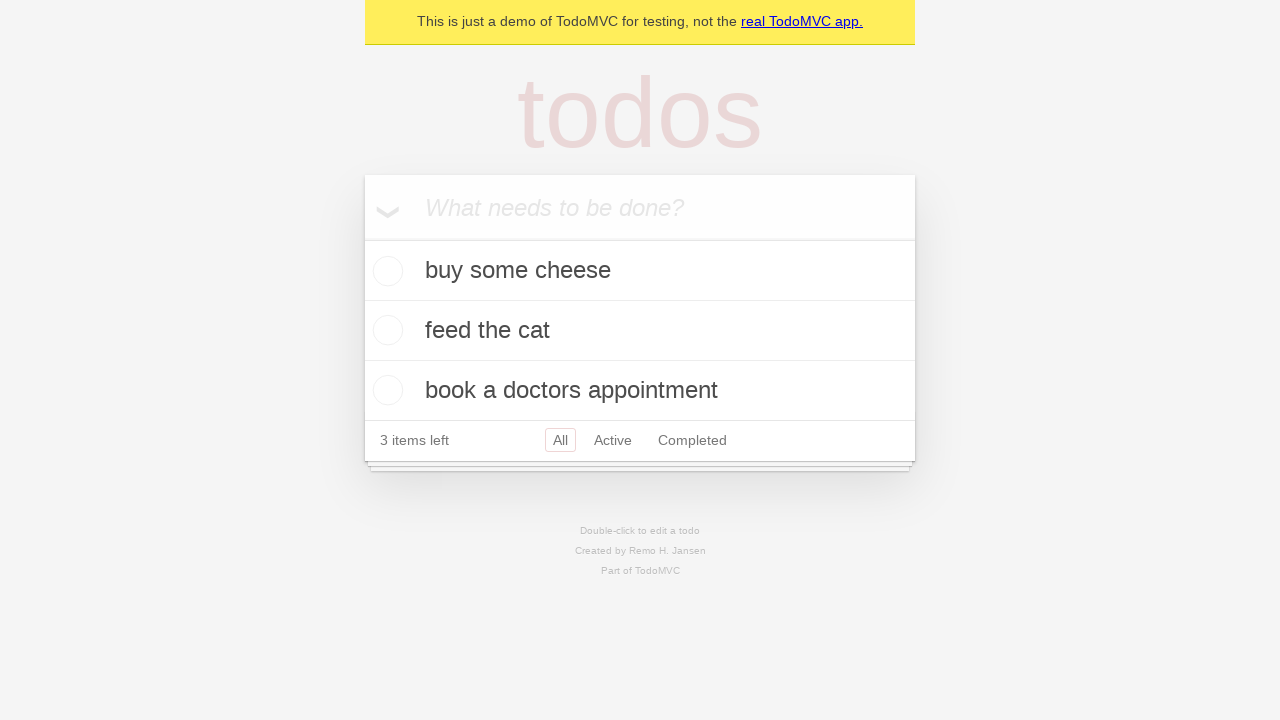

Waited for all three todos to appear in the list
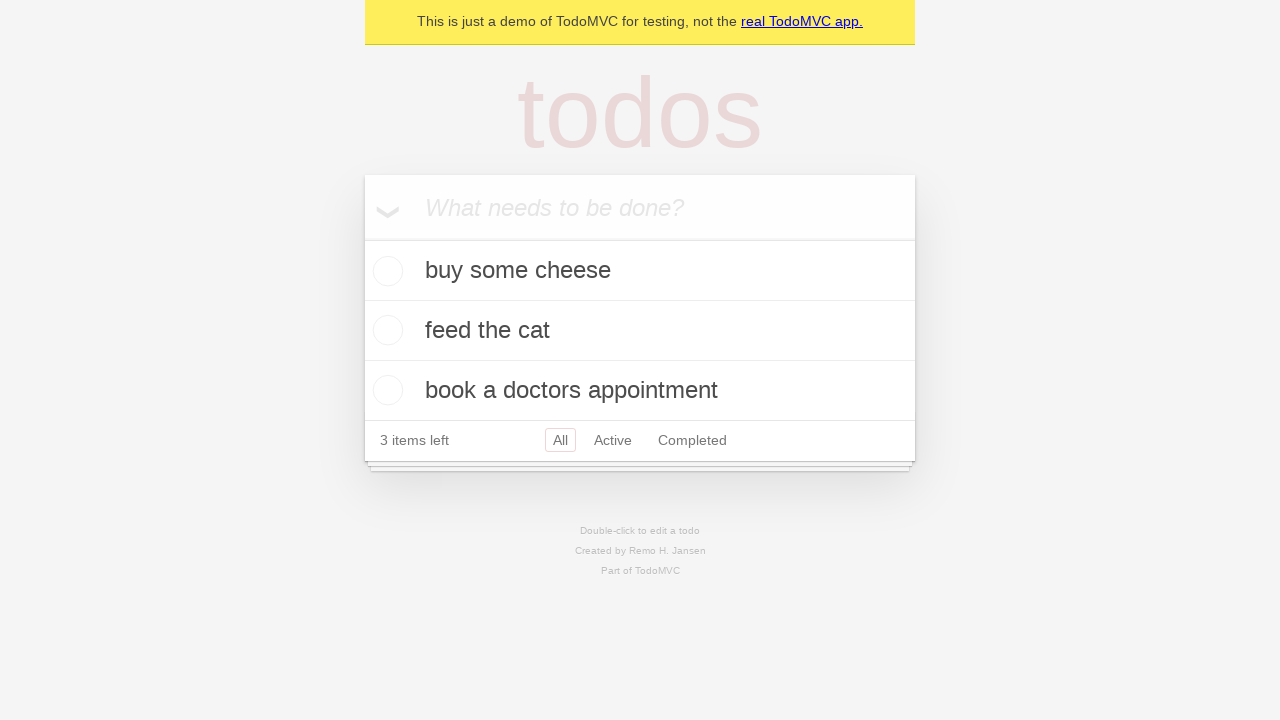

Checked the first todo item at (385, 271) on .todo-list li .toggle >> nth=0
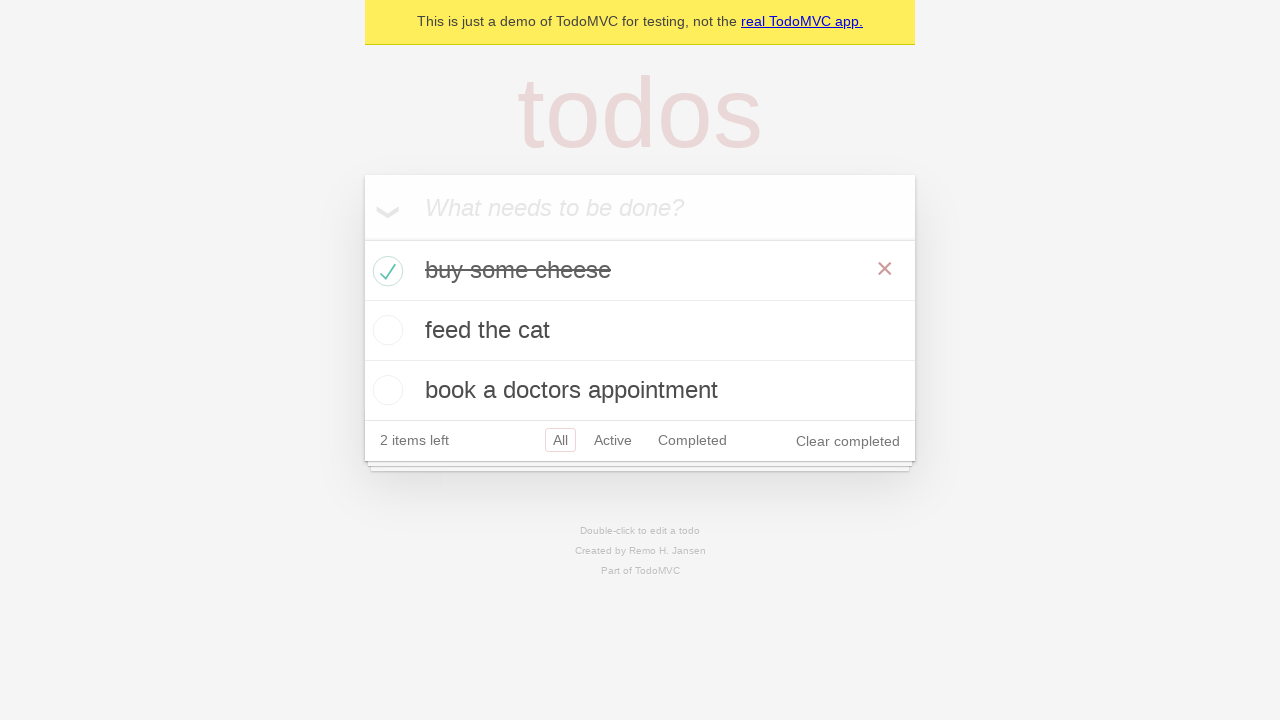

Clicked the clear completed button to remove completed items at (848, 441) on .clear-completed
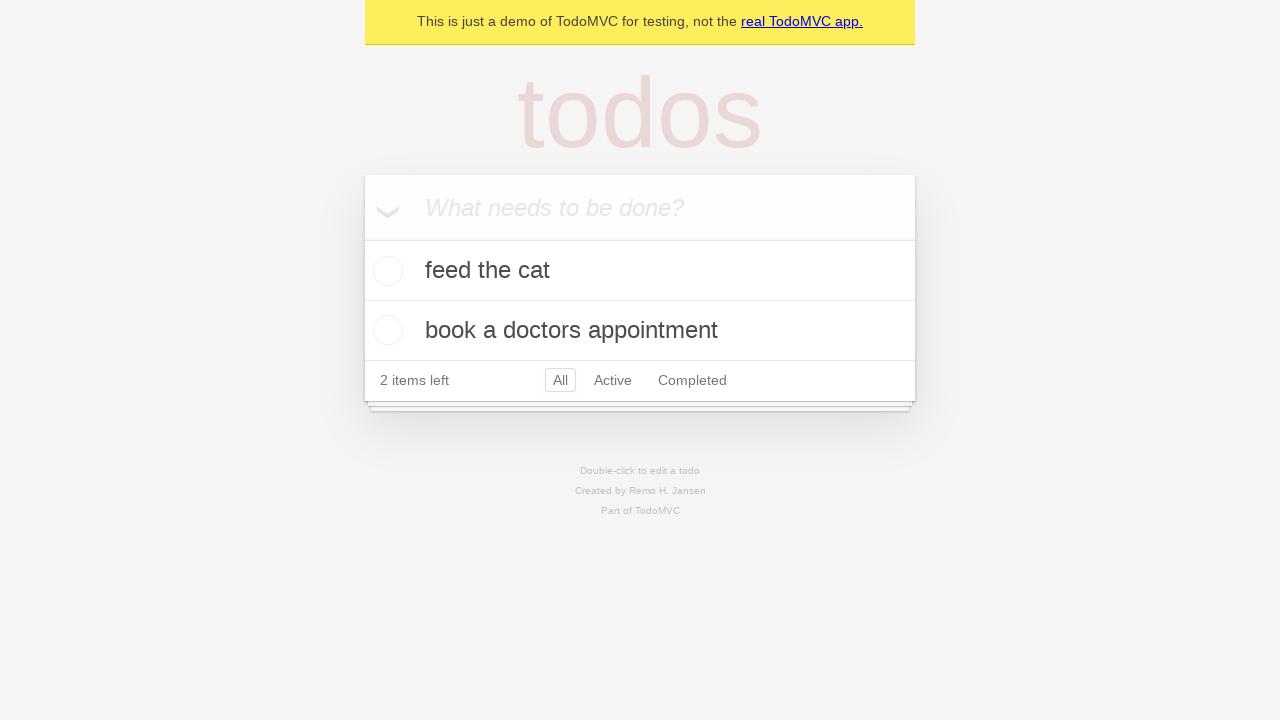

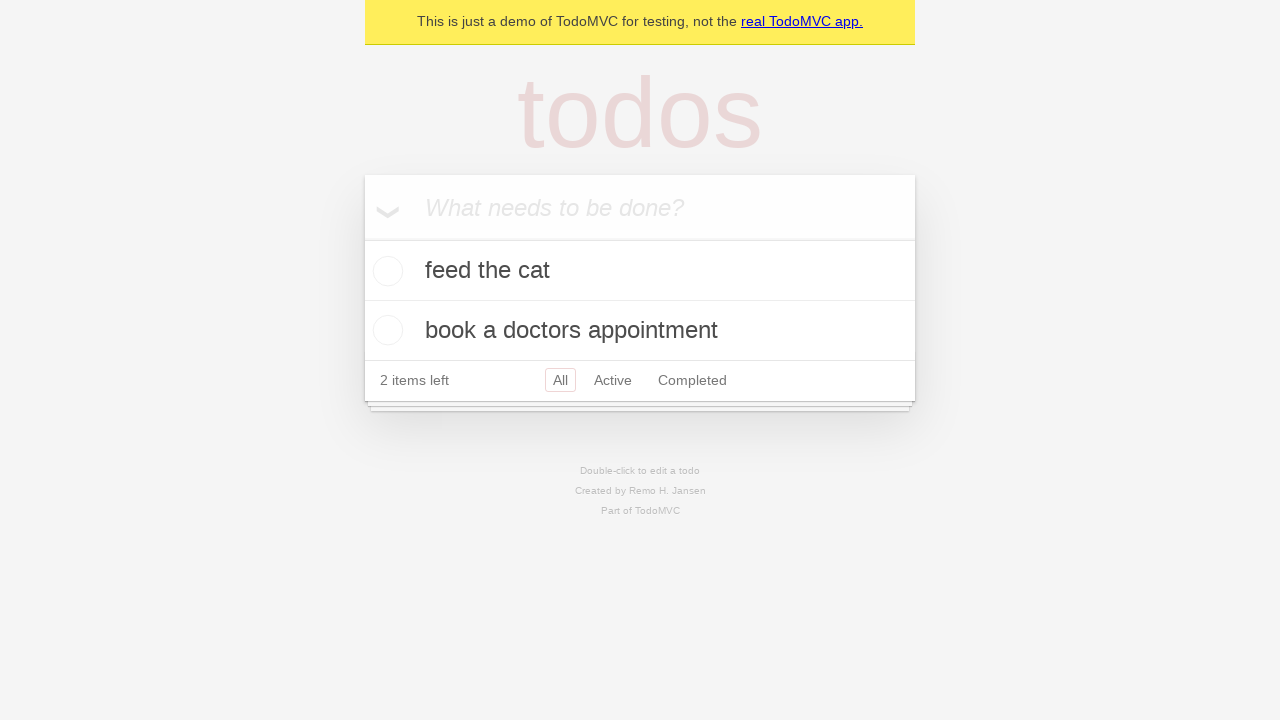